Navigates to the find a park page and verifies that clicking on the city search field displays a suggestion dropdown with current location option

Starting URL: https://bcparks.ca/

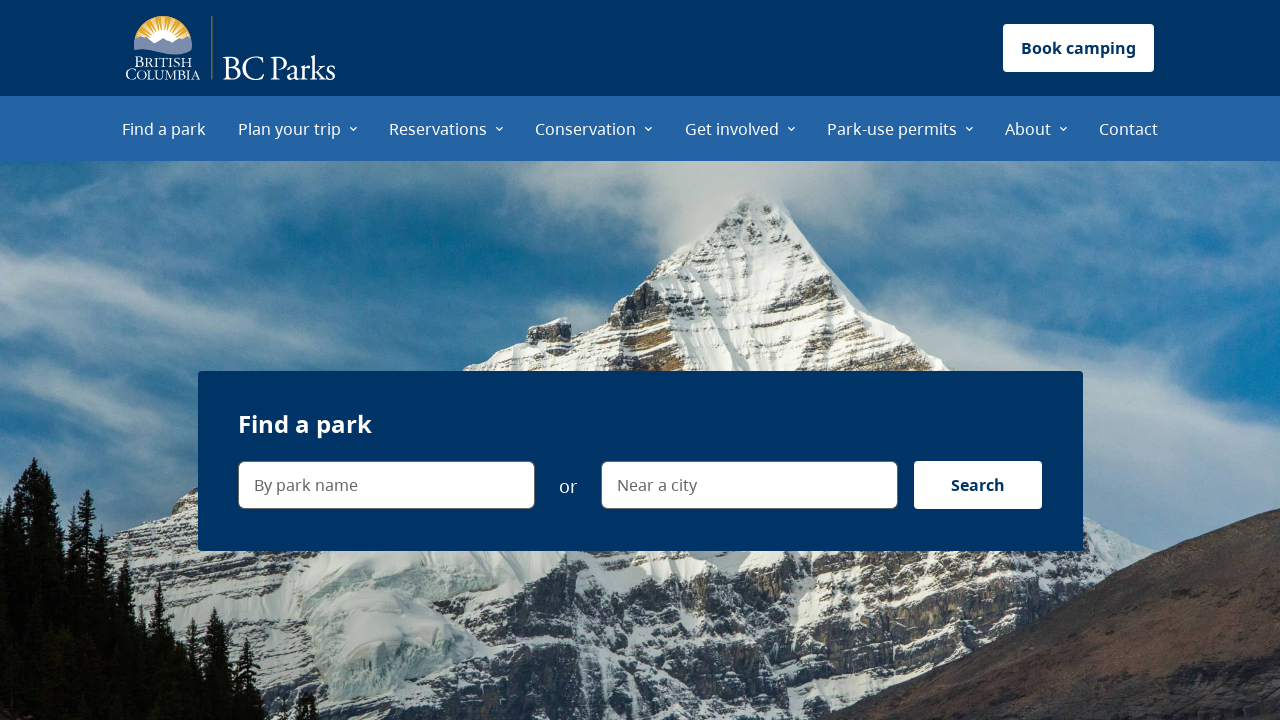

Clicked on 'Find a park' menu item at (164, 128) on internal:role=menuitem[name="Find a park"i]
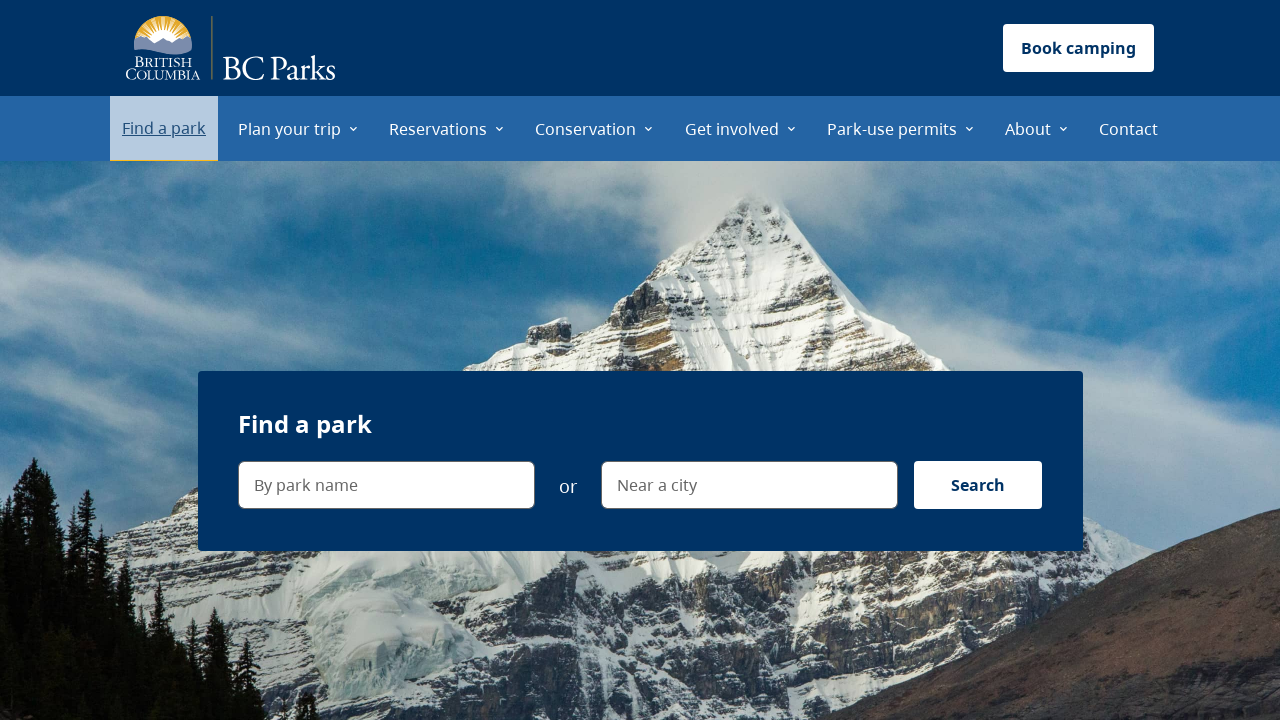

Waited for page to load with networkidle state
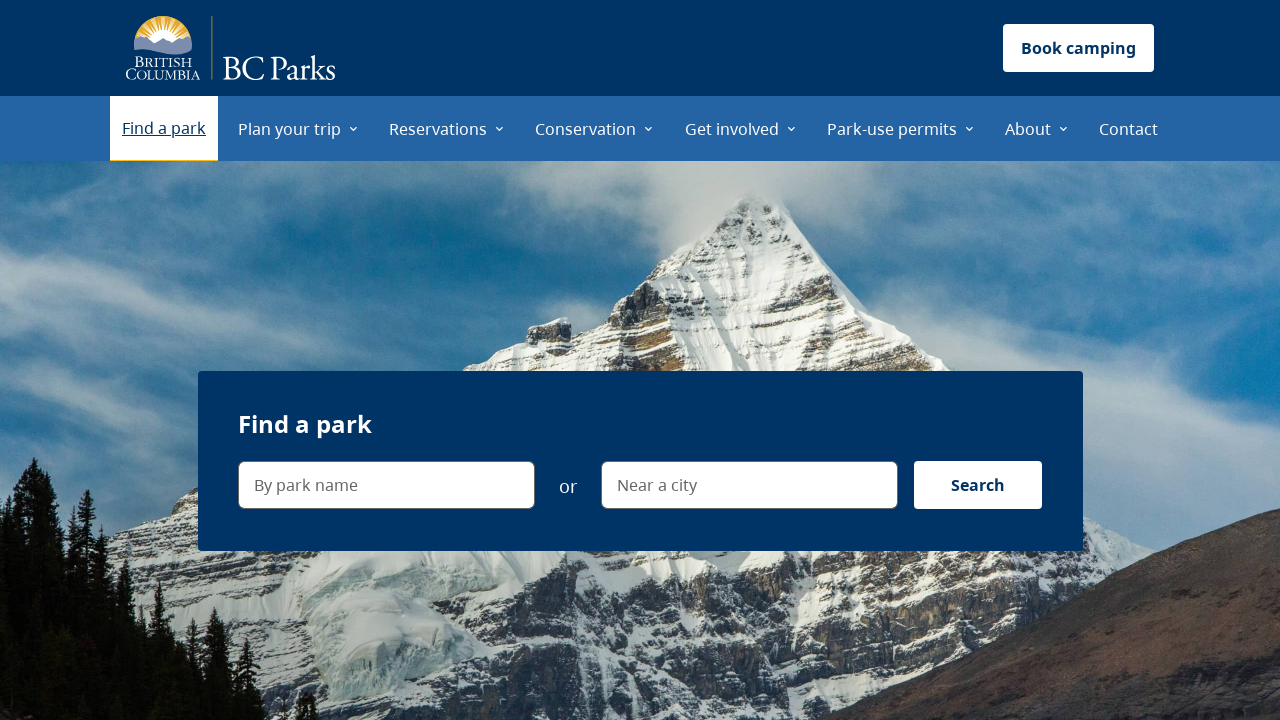

Verified URL is https://bcparks.ca/find-a-park/
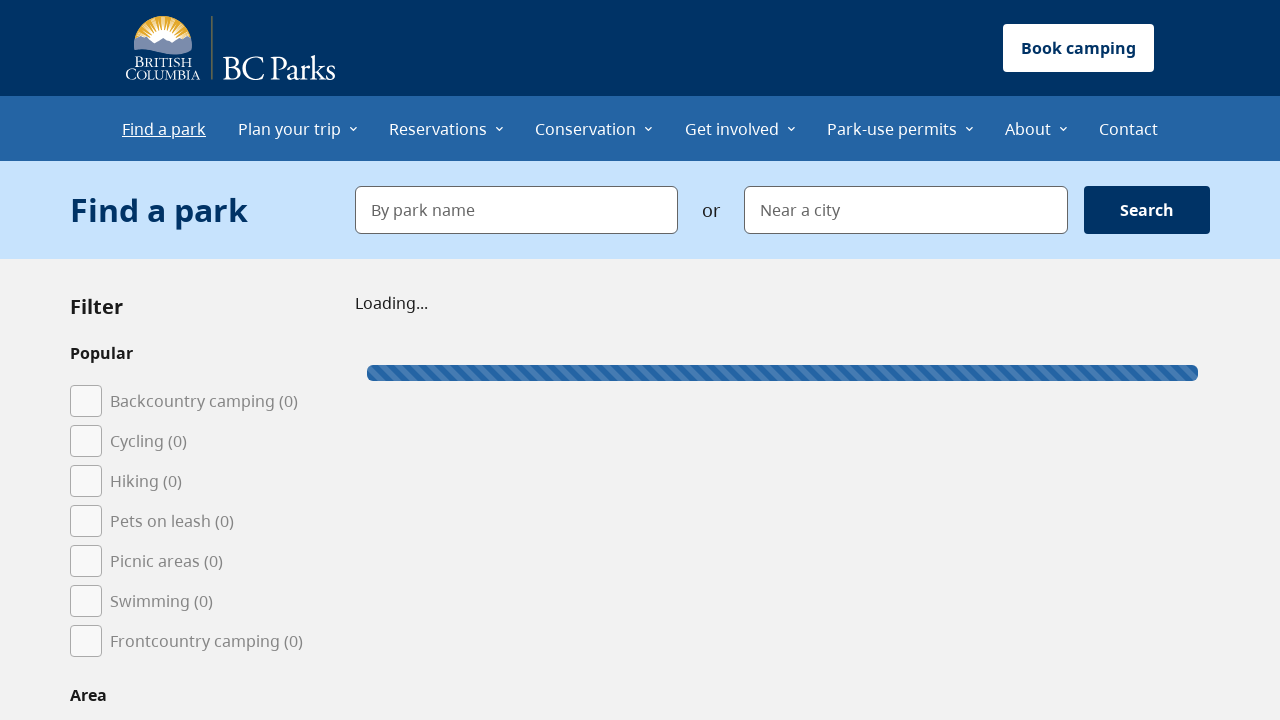

Clicked on the 'Near a city' search field at (906, 210) on internal:label="Near a city"i
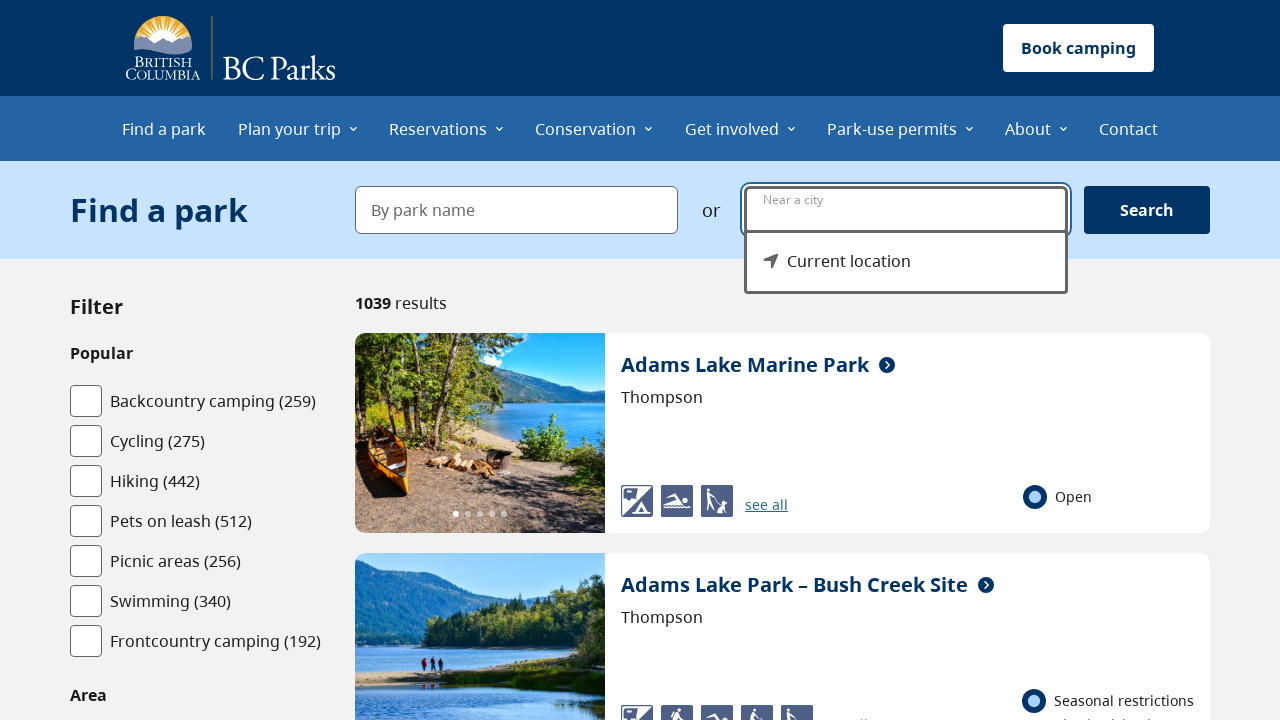

Verified dropdown menu is visible
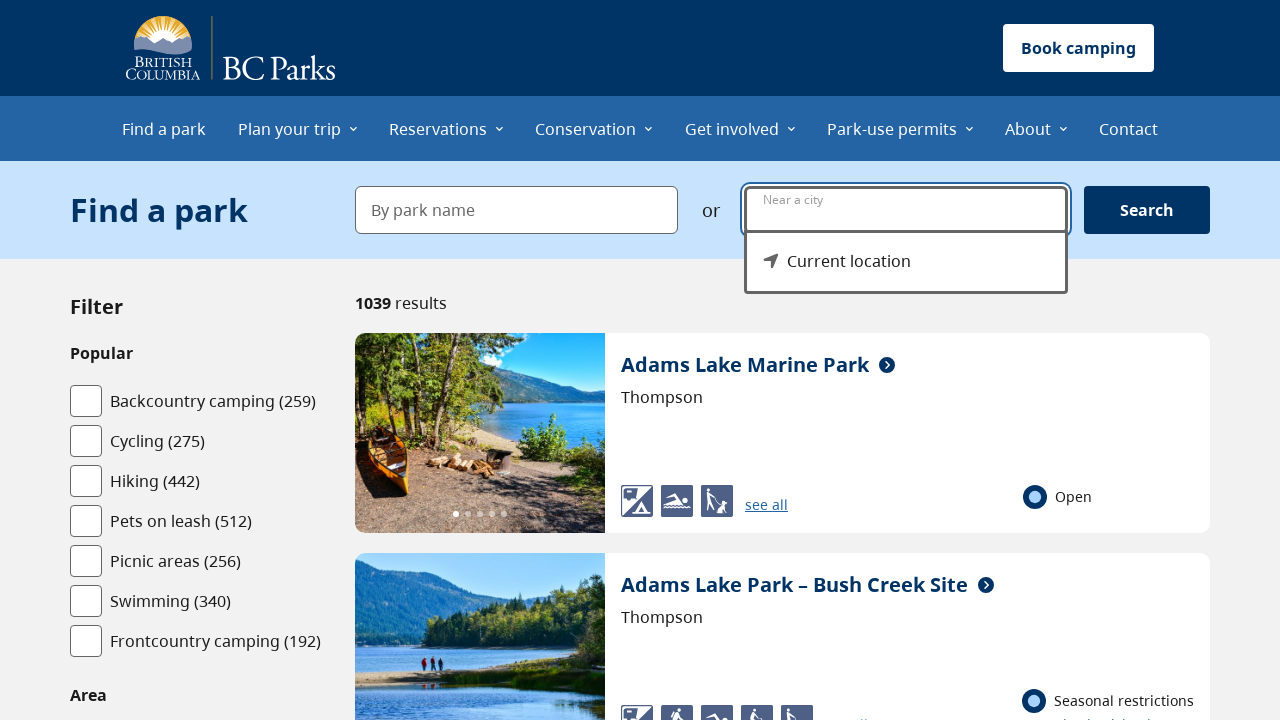

Verified 'Current location' option is visible in dropdown
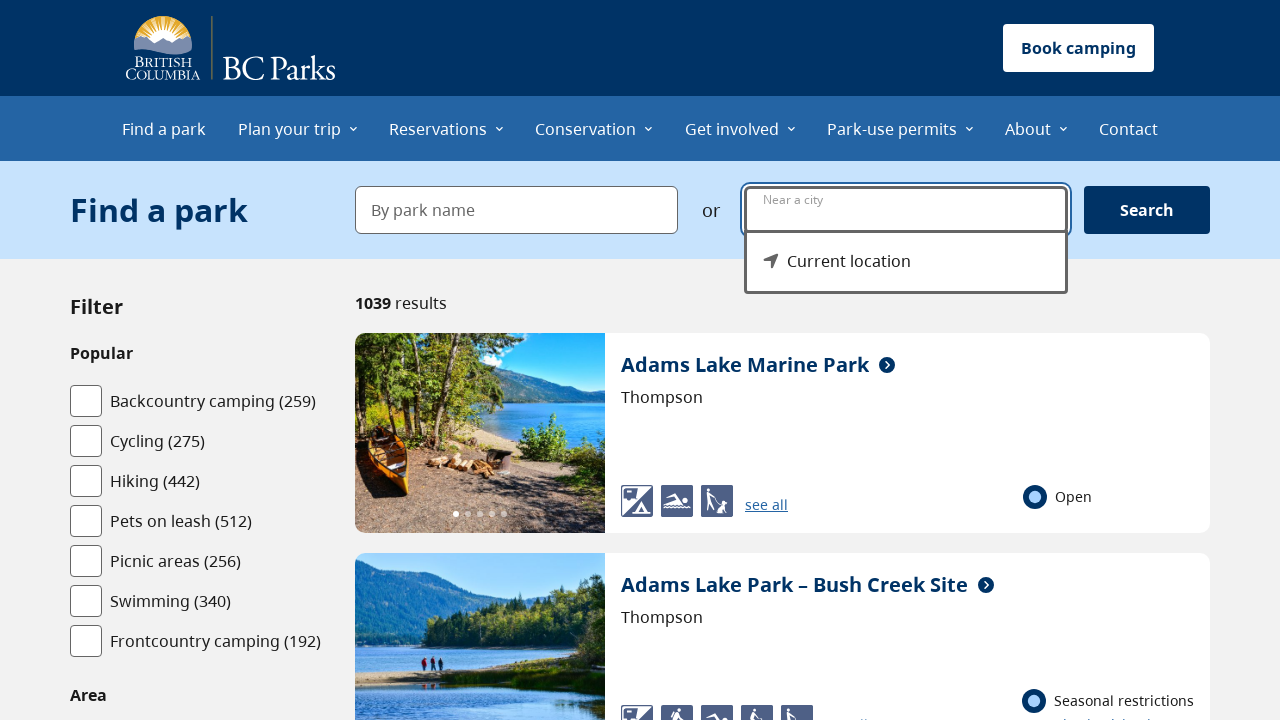

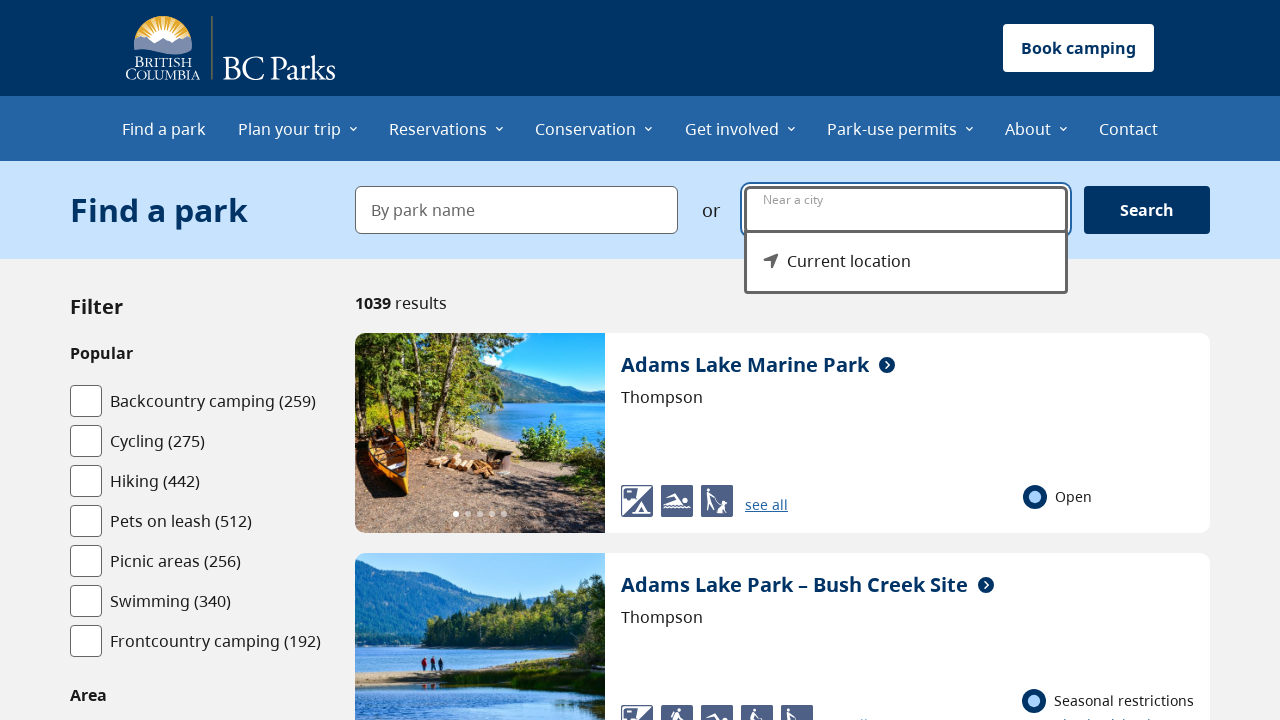